Tests web table interaction by navigating to a demo table page, clicking on the demo table link, and verifying various table elements are present and accessible

Starting URL: http://automationbykrishna.com/

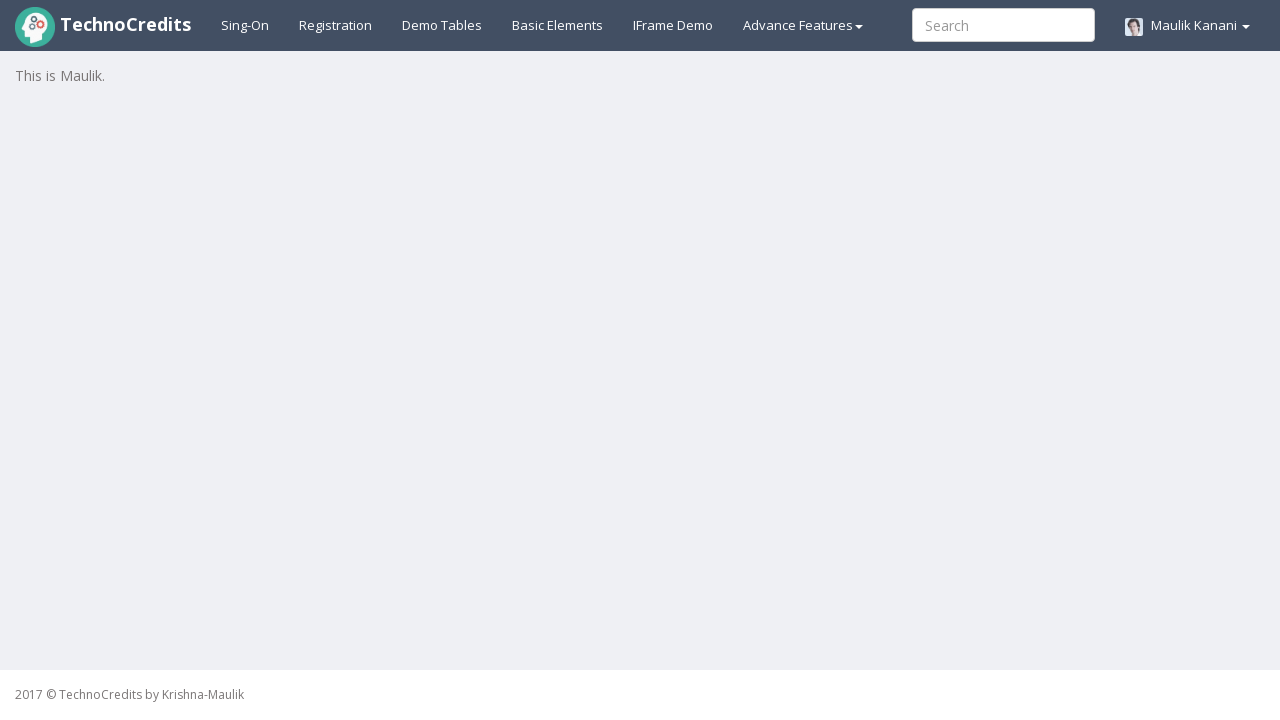

Clicked demo table link to navigate to table page at (442, 25) on #demotable
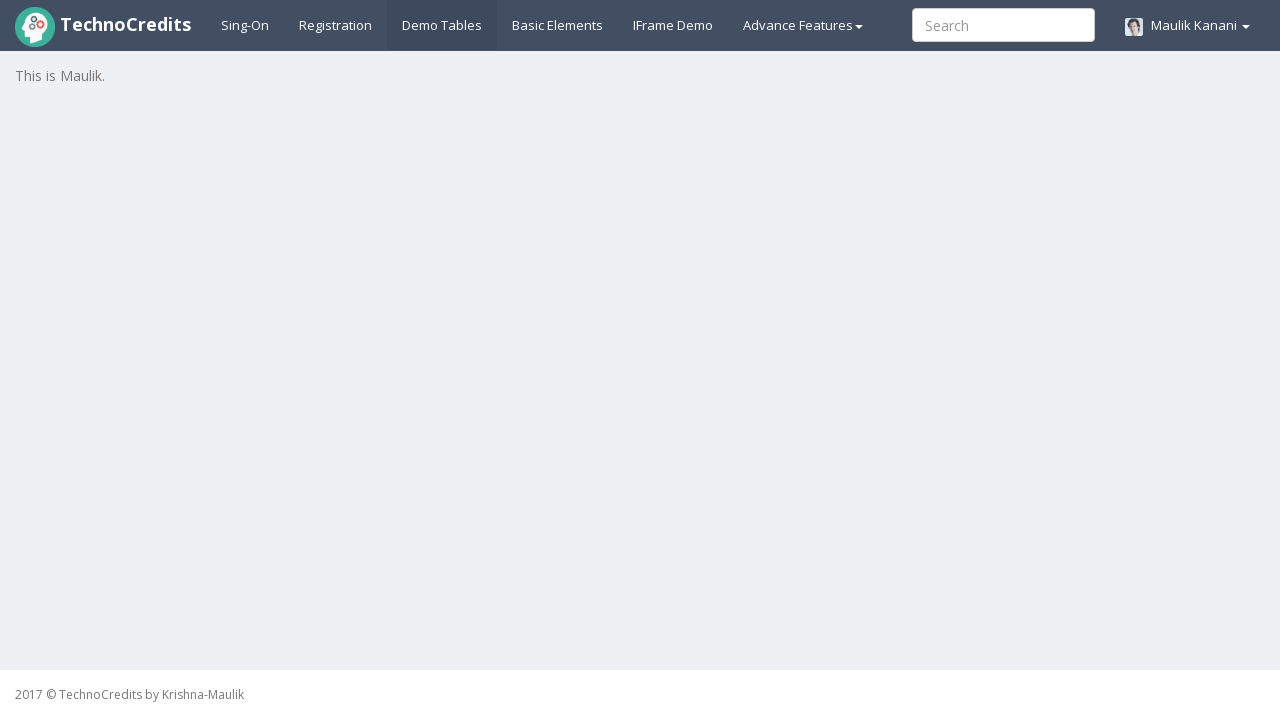

Table with id 'table1' became visible
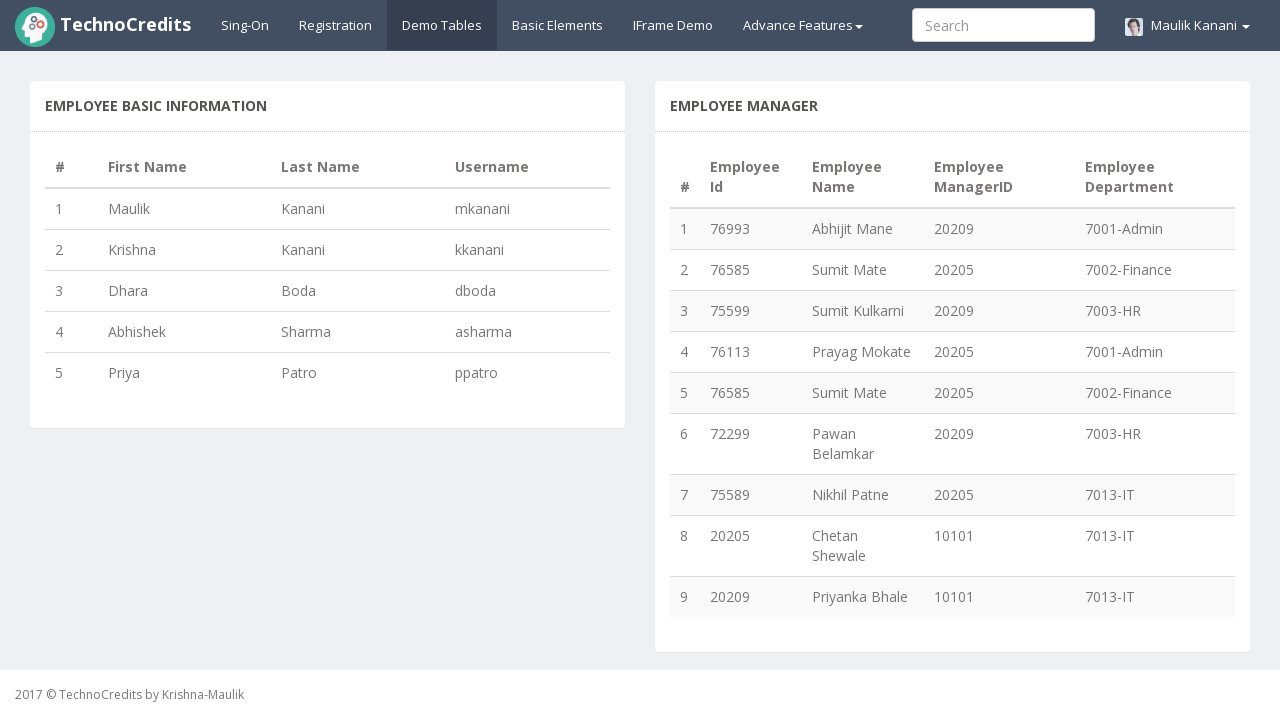

Verified table rows are present in table body
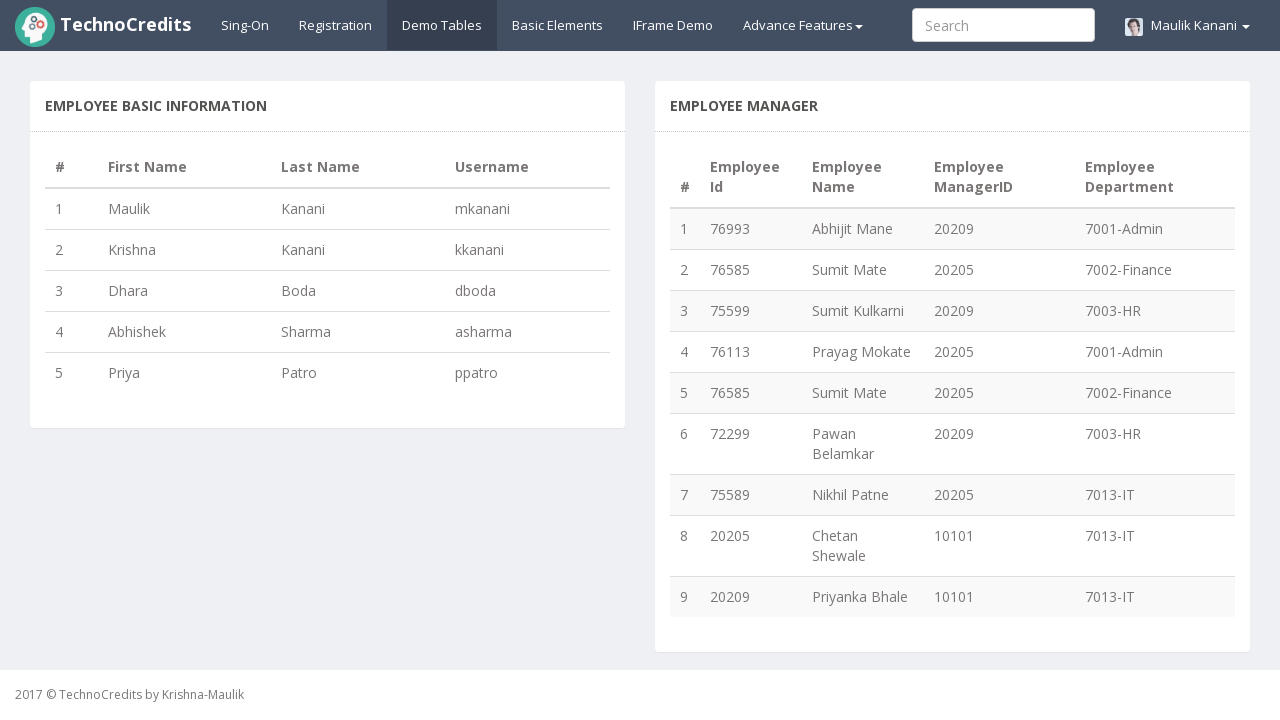

Verified table cell with text 'Dhara' exists
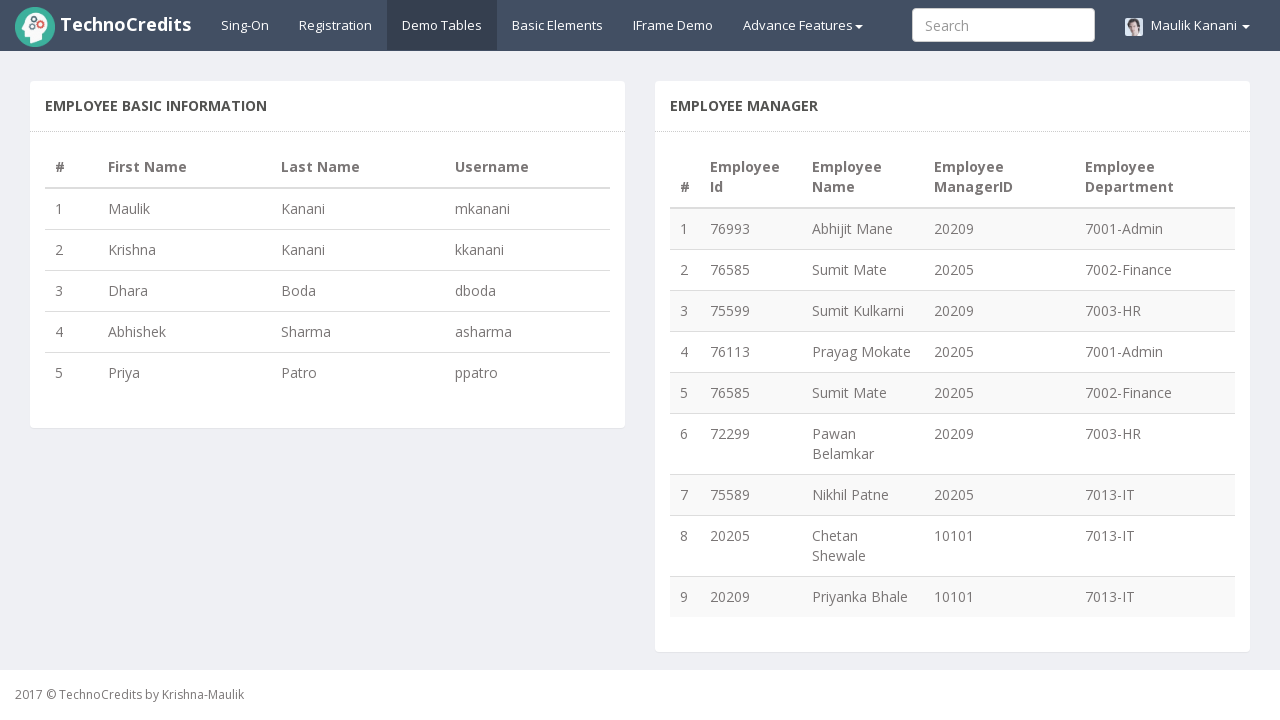

Verified table cell with text 'ppatro' exists
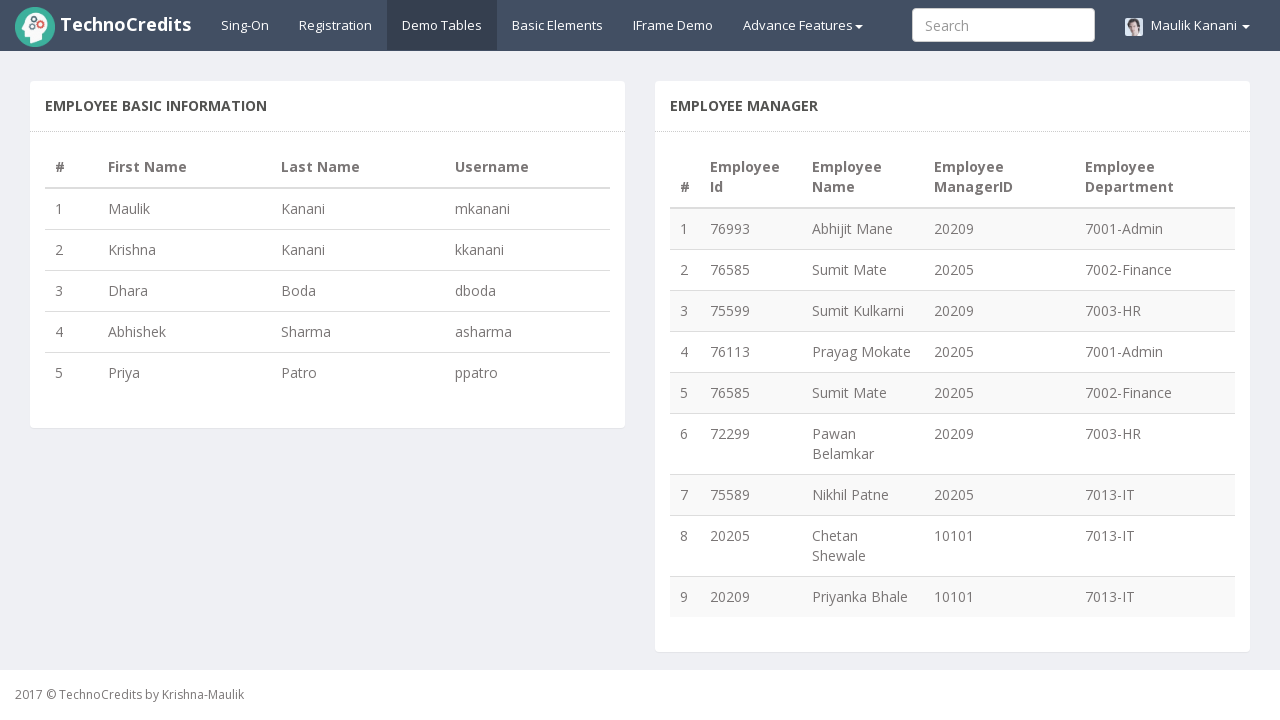

Verified table headers are present
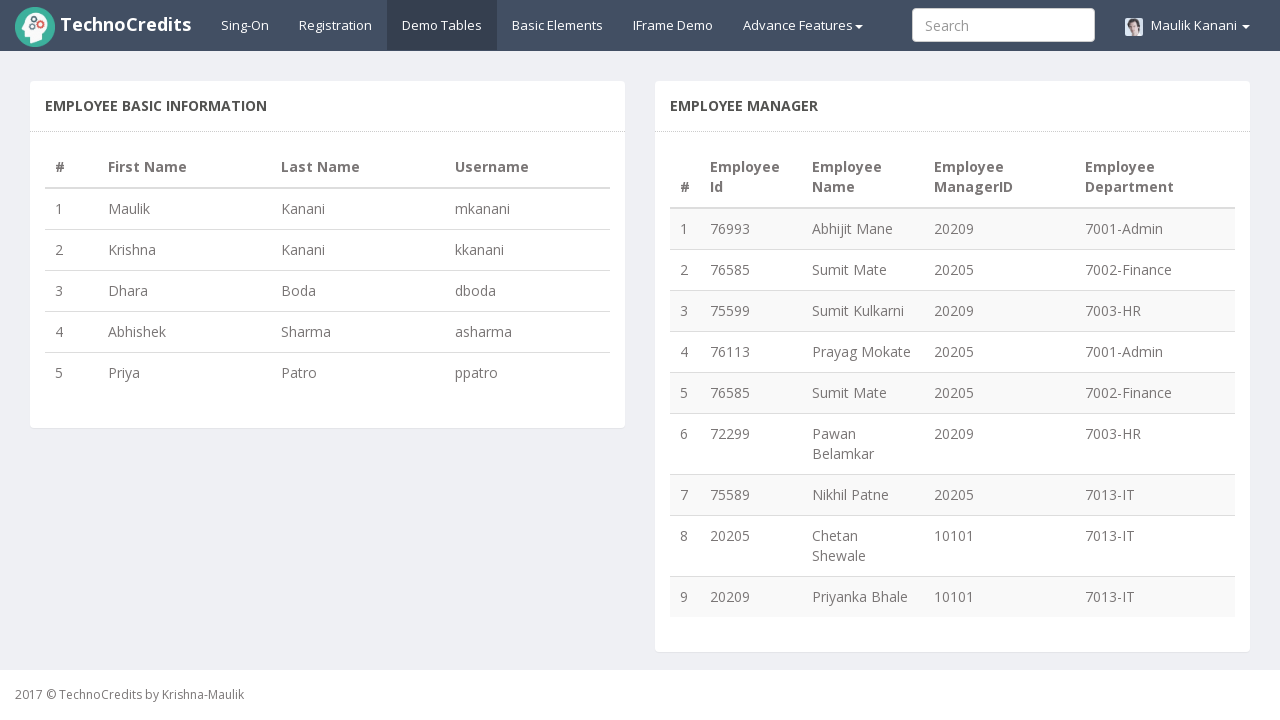

Verified table body is present
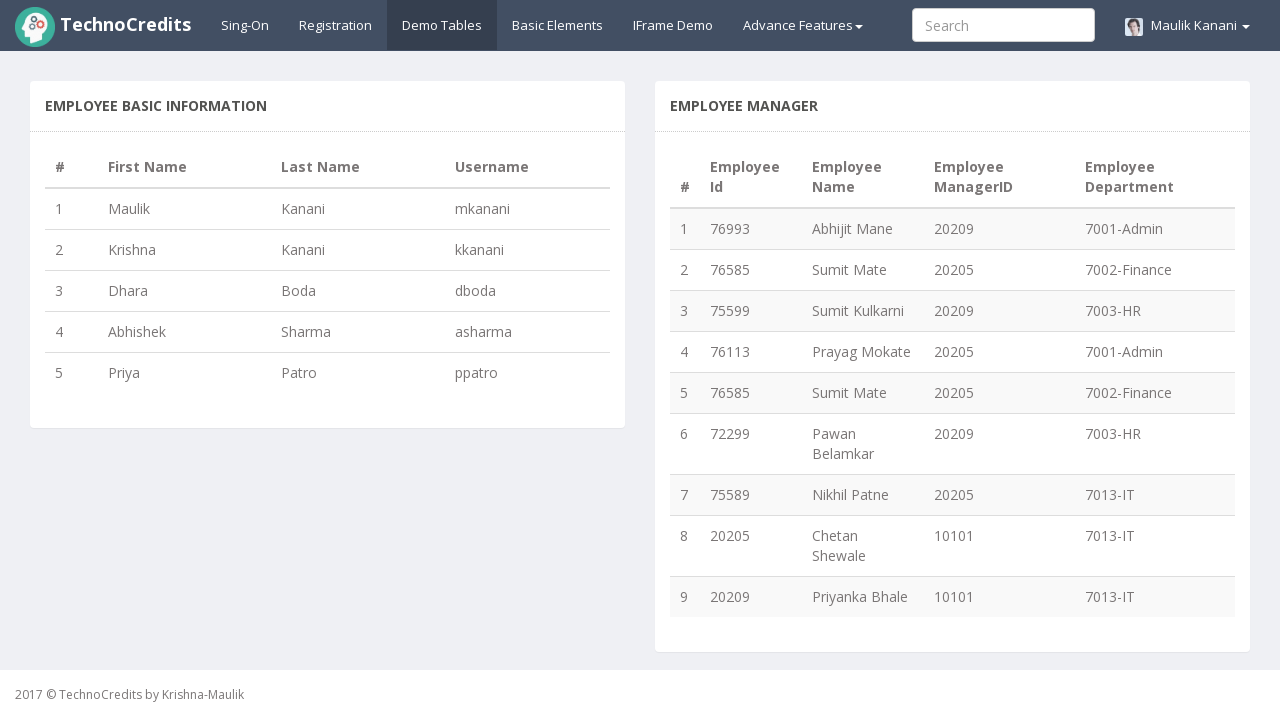

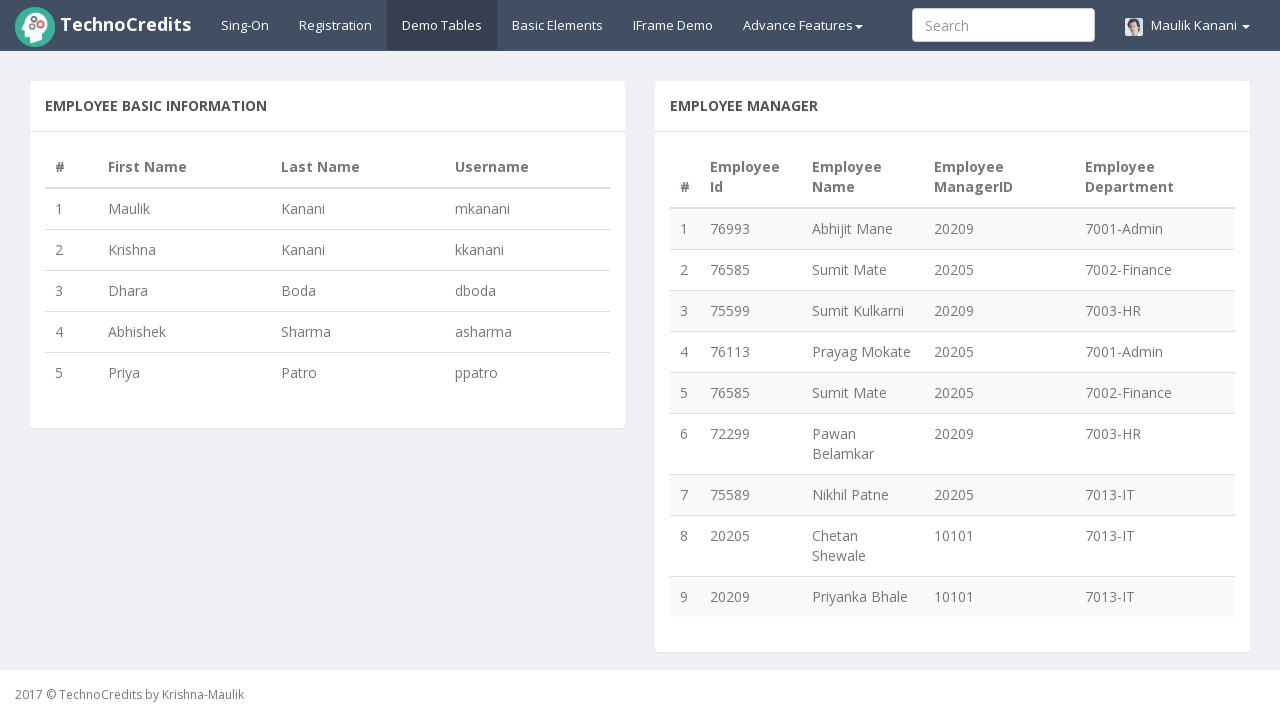